Tests retrieving an attribute value from an image element, calculating a result, filling a form, and submitting with checkbox and radio selections.

Starting URL: http://suninjuly.github.io/get_attribute.html

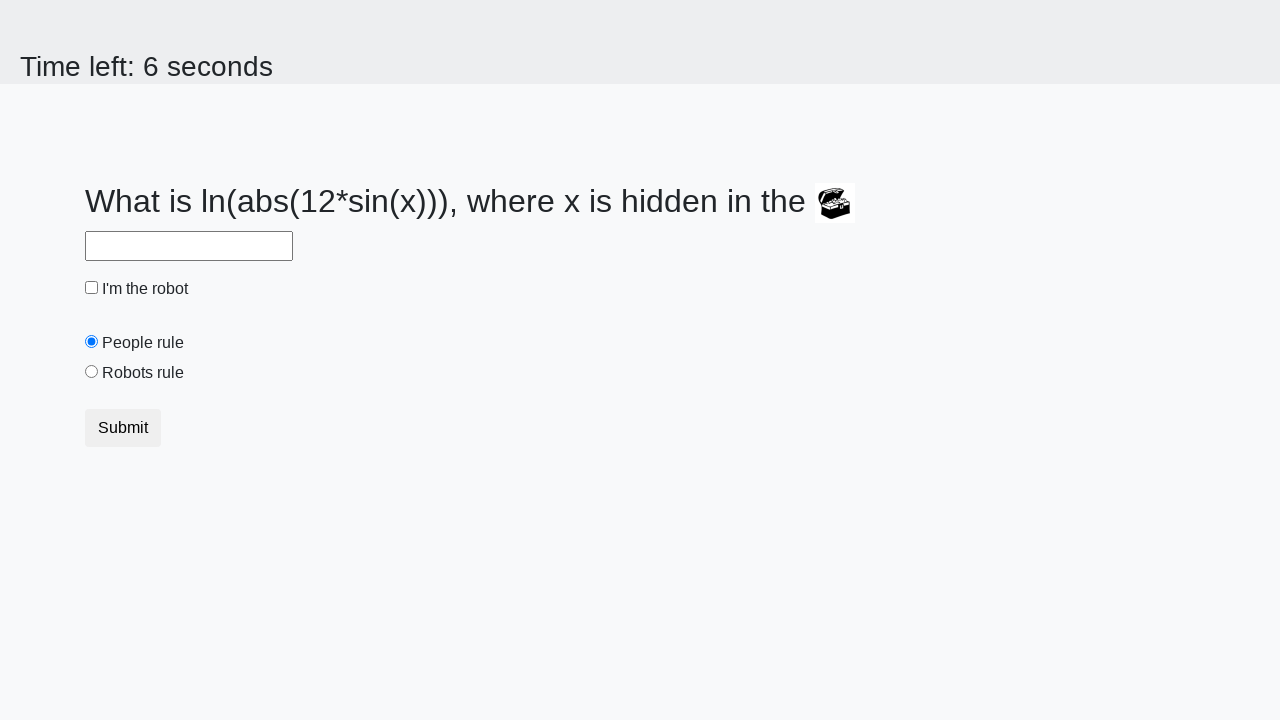

Retrieved 'valuex' attribute from treasure image element
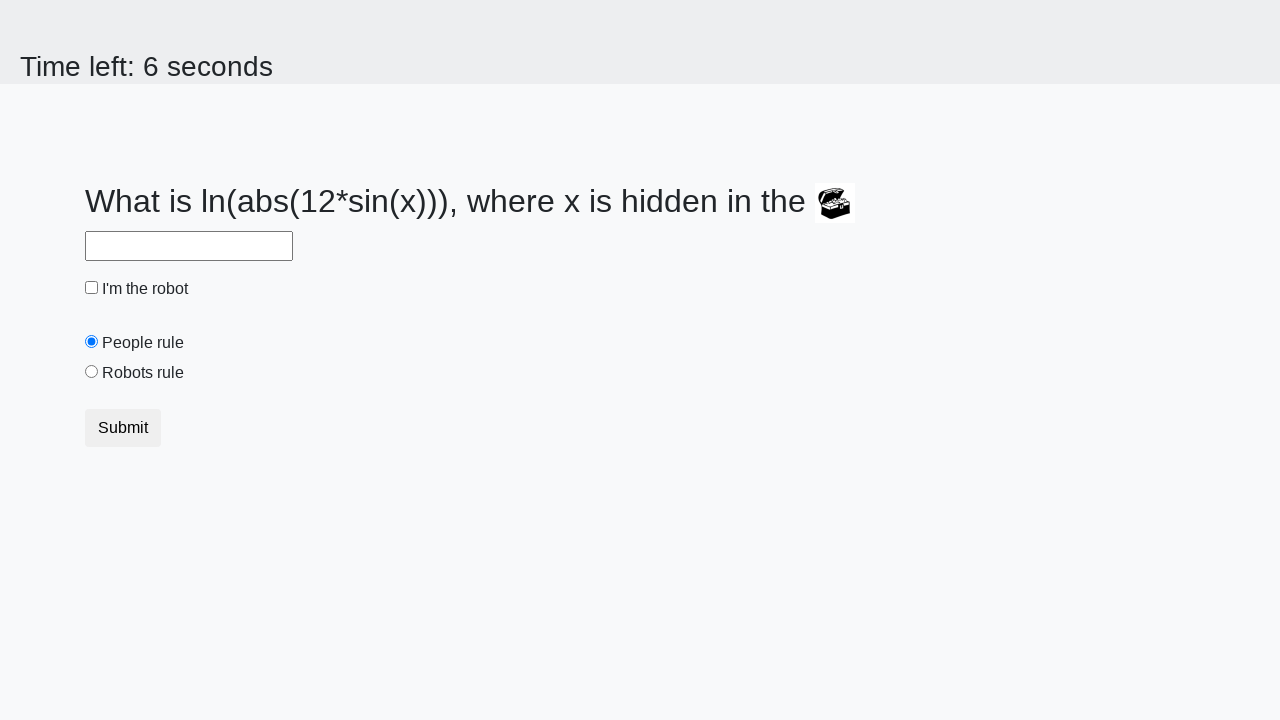

Calculated answer from valuex: 2.4667055803333575
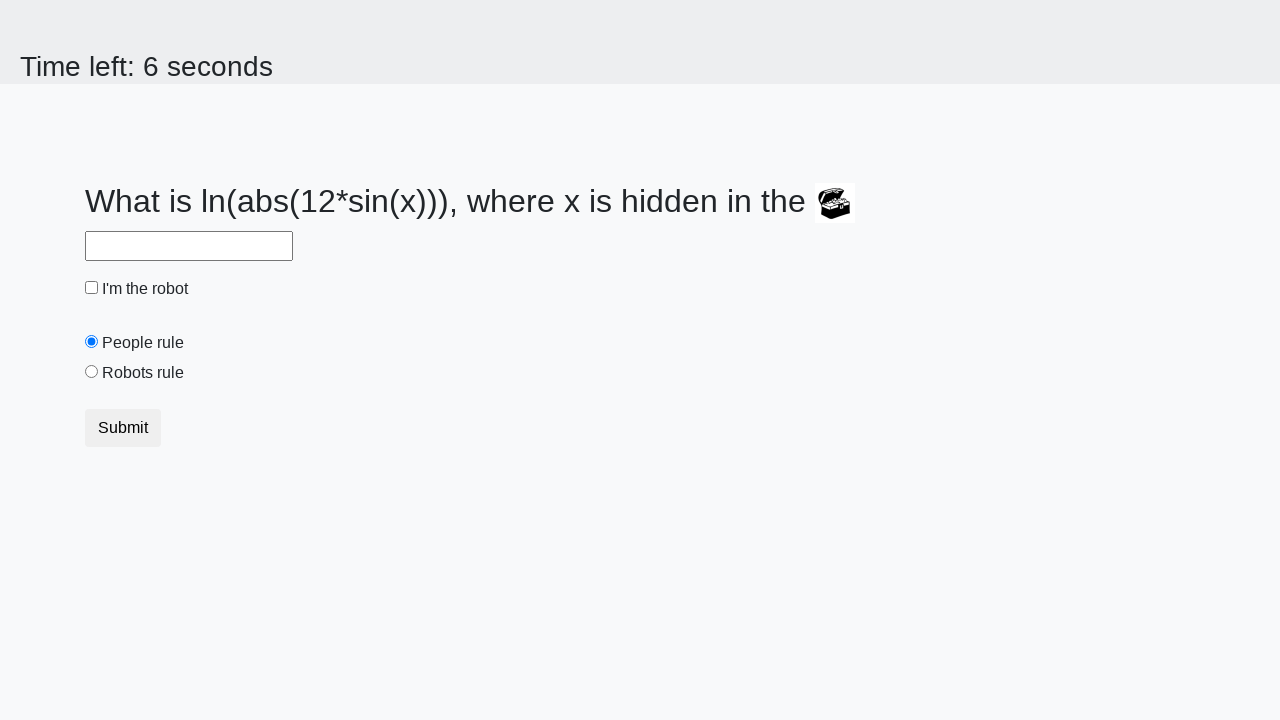

Filled answer field with calculated value on #answer
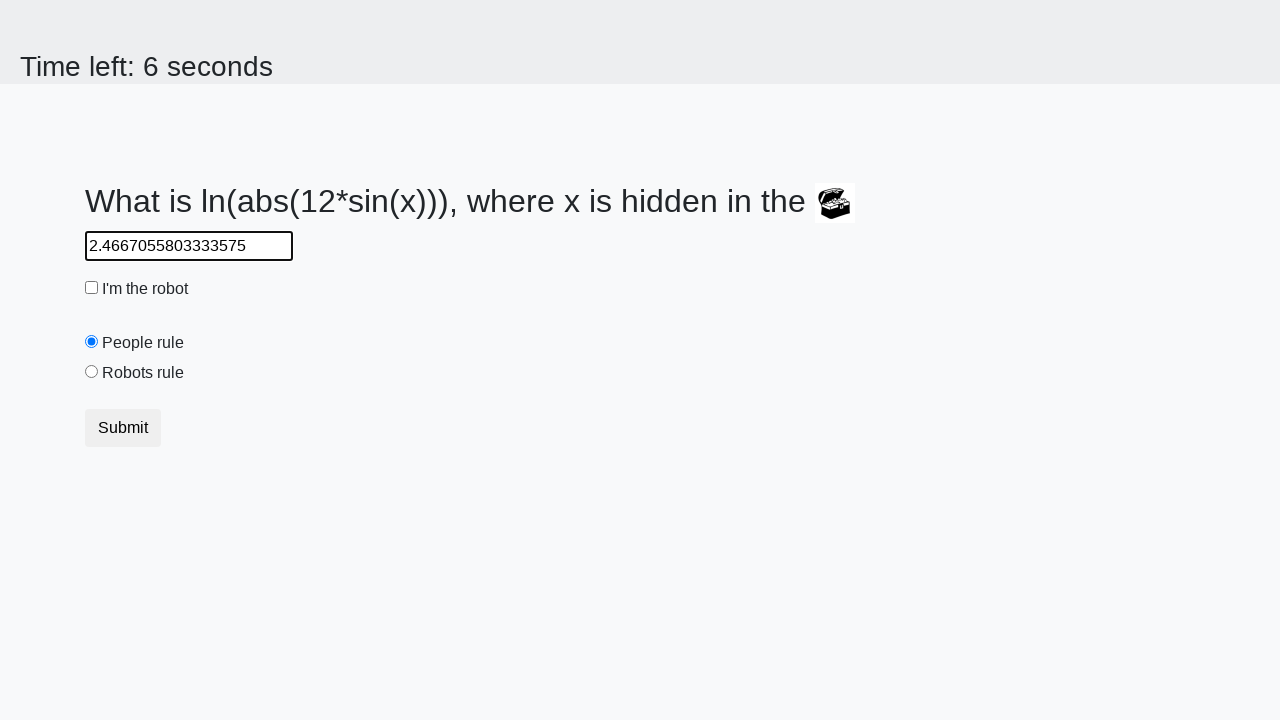

Clicked robot checkbox at (92, 288) on #robotCheckbox
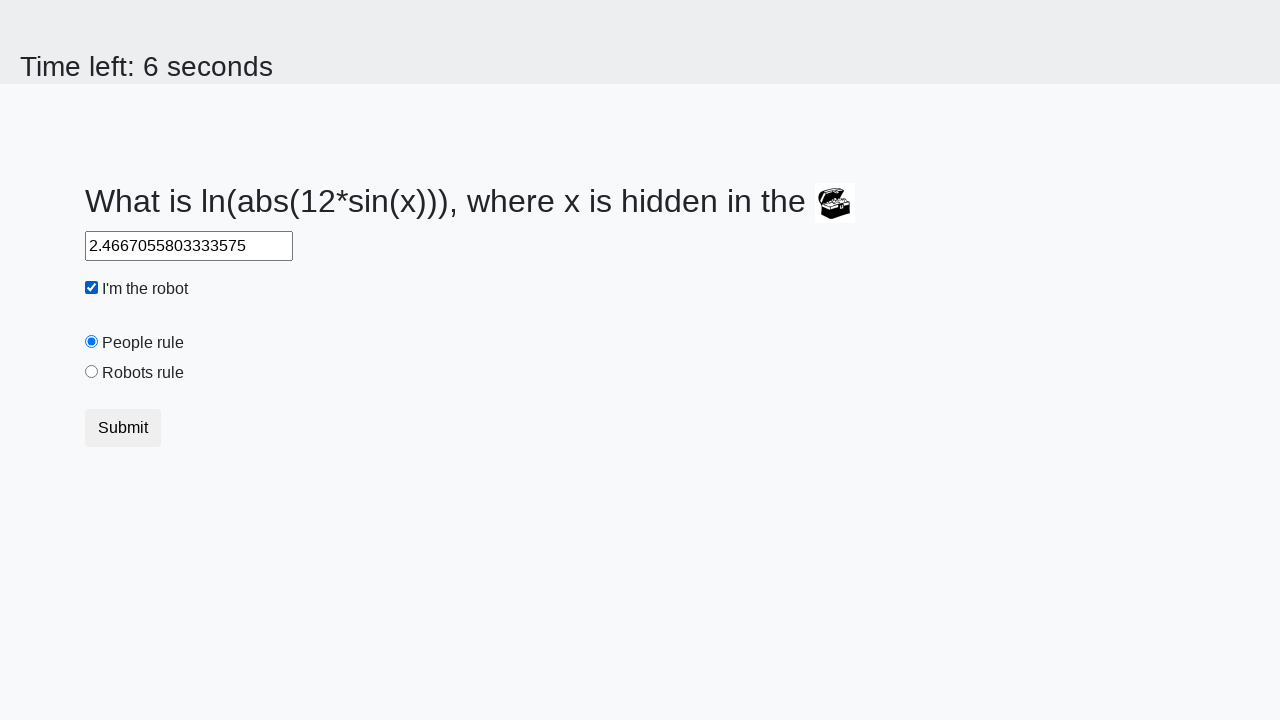

Clicked 'robots rule' radio button at (92, 372) on #robotsRule
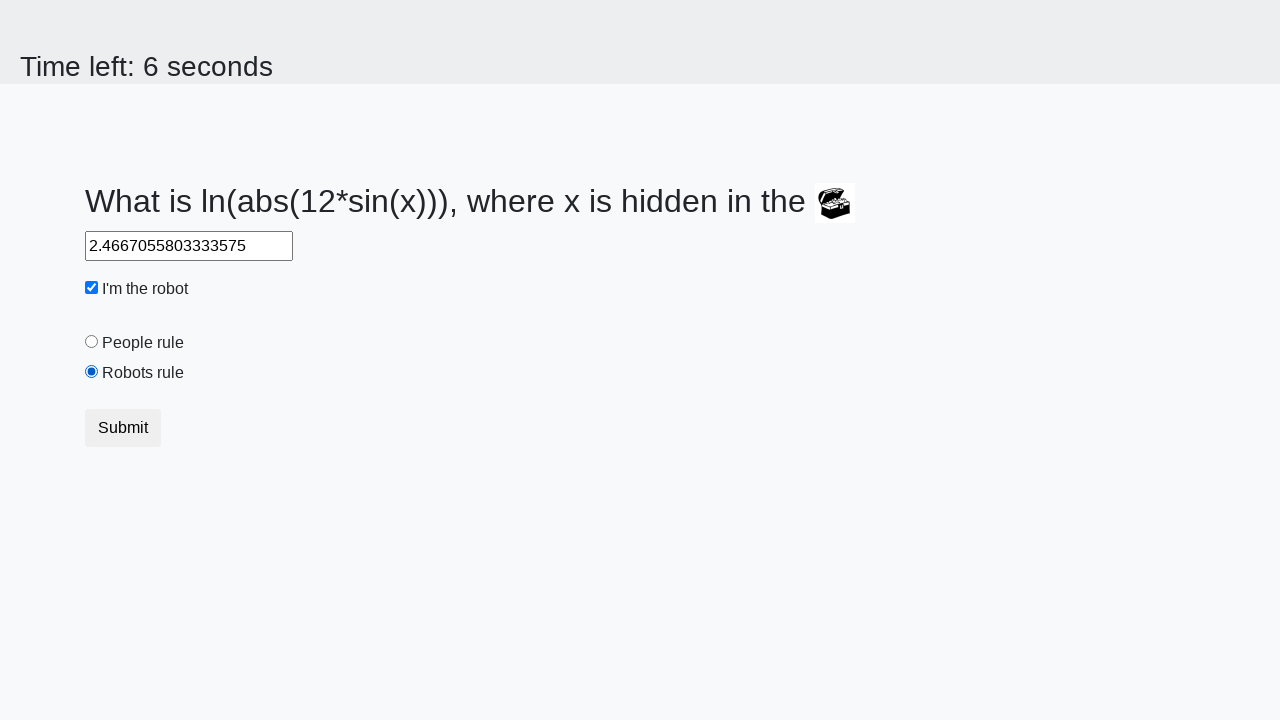

Clicked submit button to submit form at (123, 428) on button
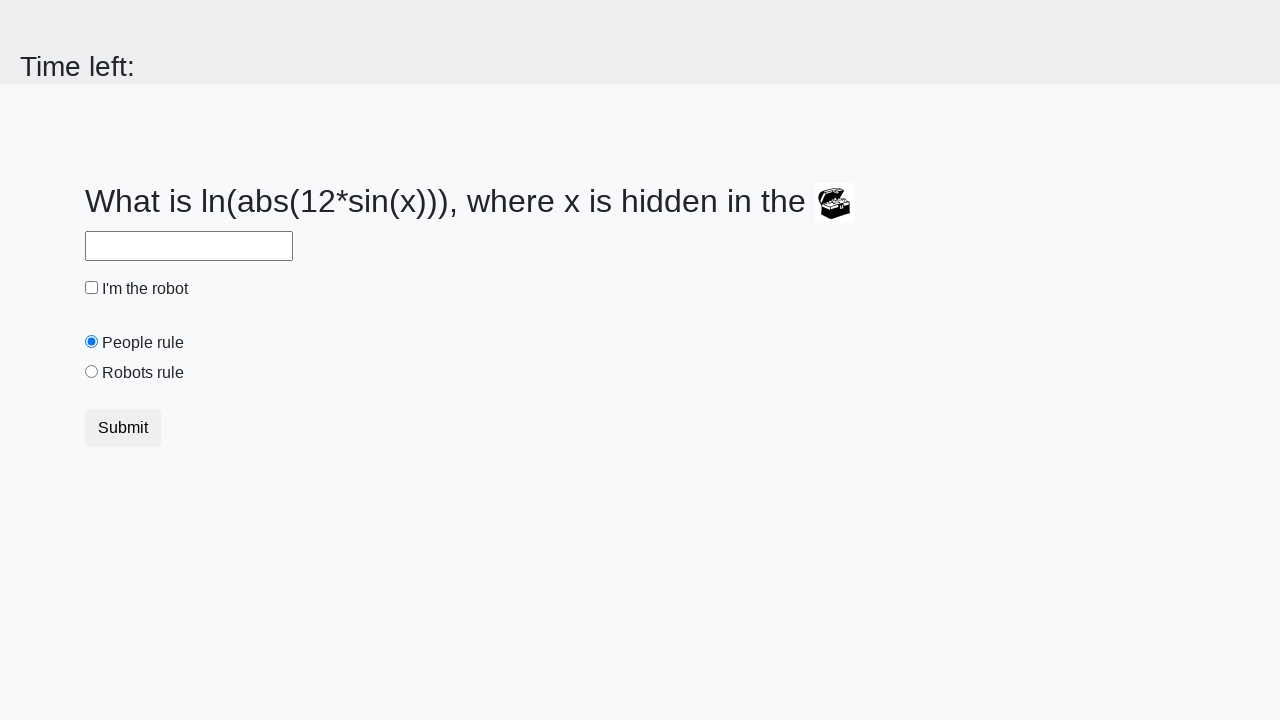

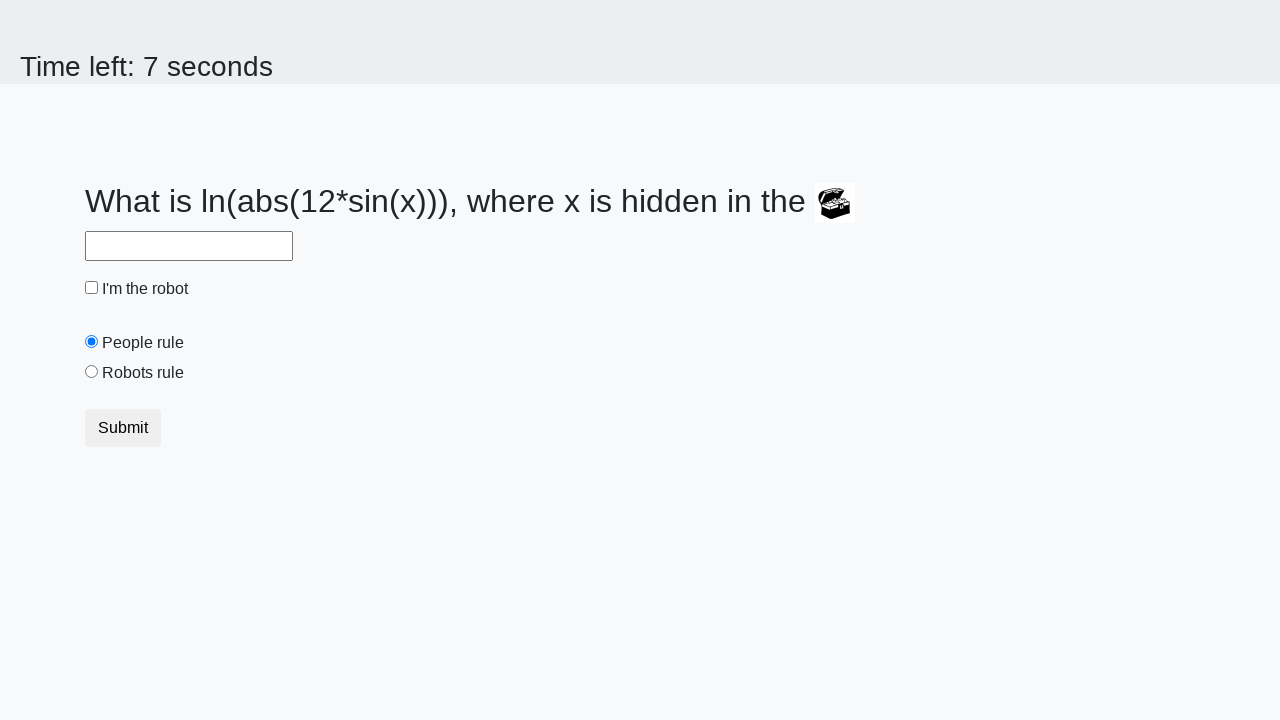